Tests the Text Box form with valid inputs by filling Full Name and Email fields, then submitting to verify data is displayed at the bottom of the page.

Starting URL: https://demoqa.com/text-box

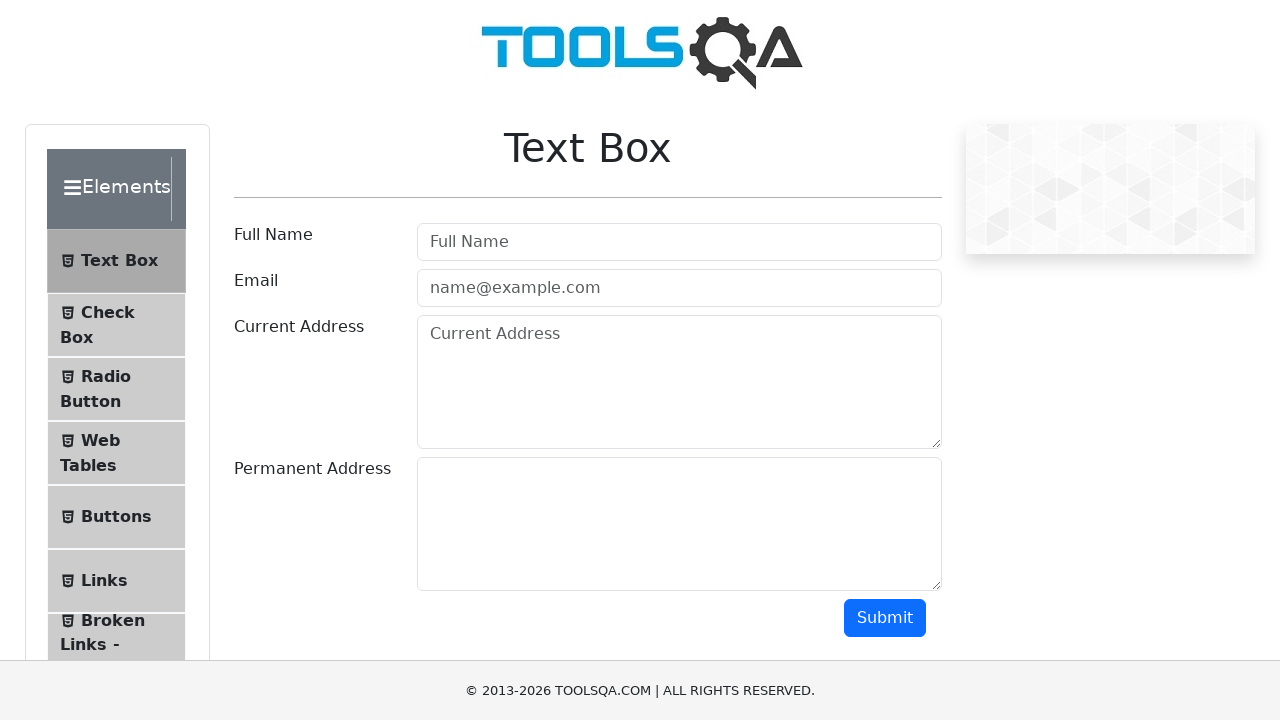

Filled Full Name field with 'John Doe' on #userName
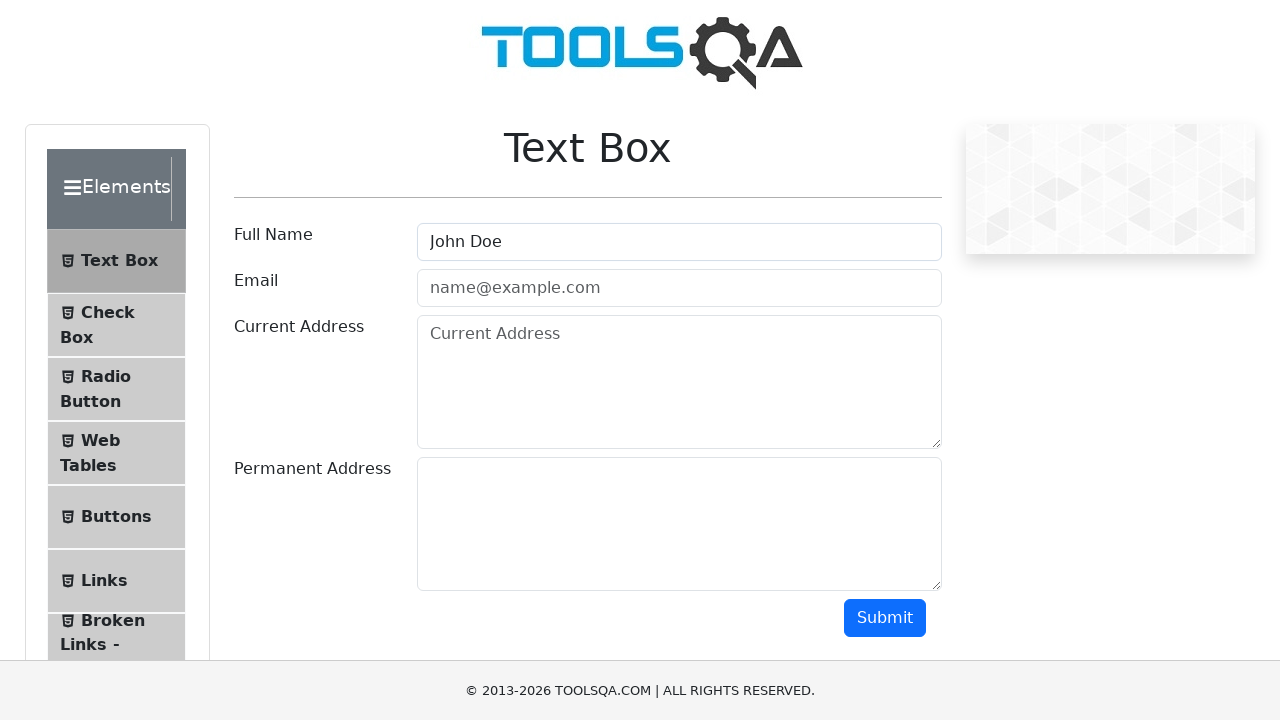

Filled Email field with 'john@test.com' on #userEmail
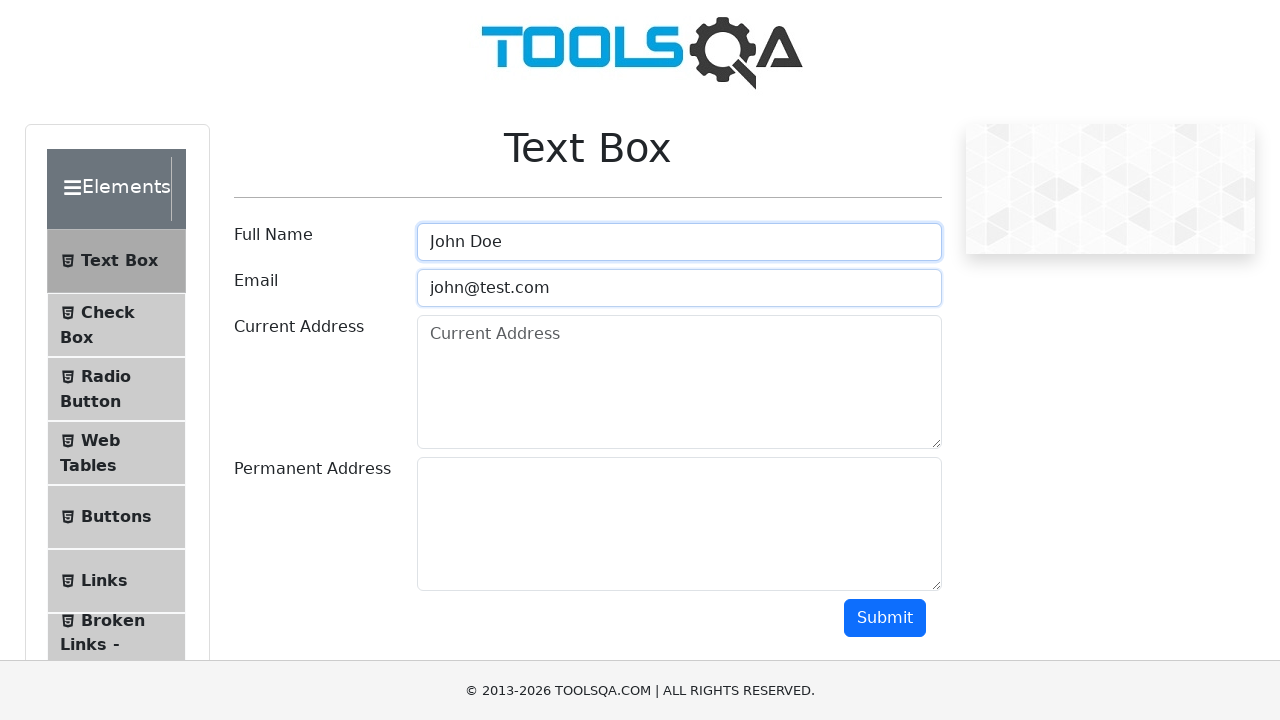

Clicked Submit button to submit the form at (885, 618) on #submit
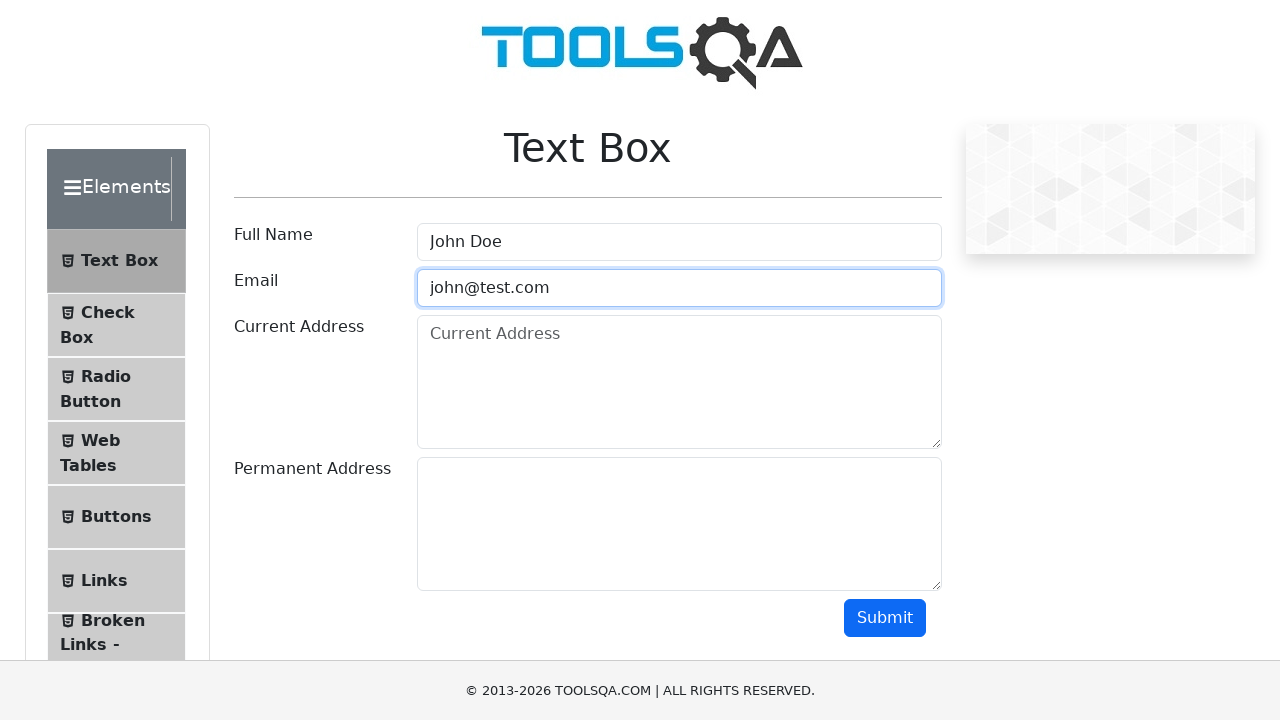

Output section displayed with submitted data
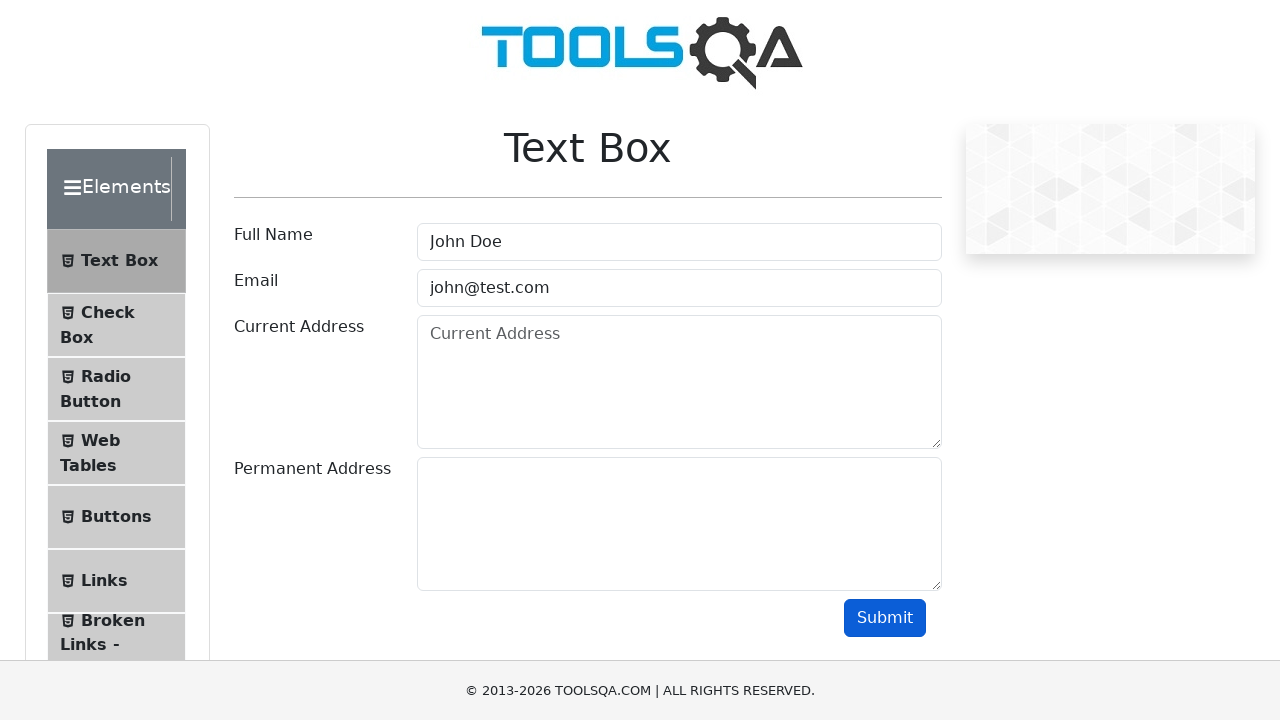

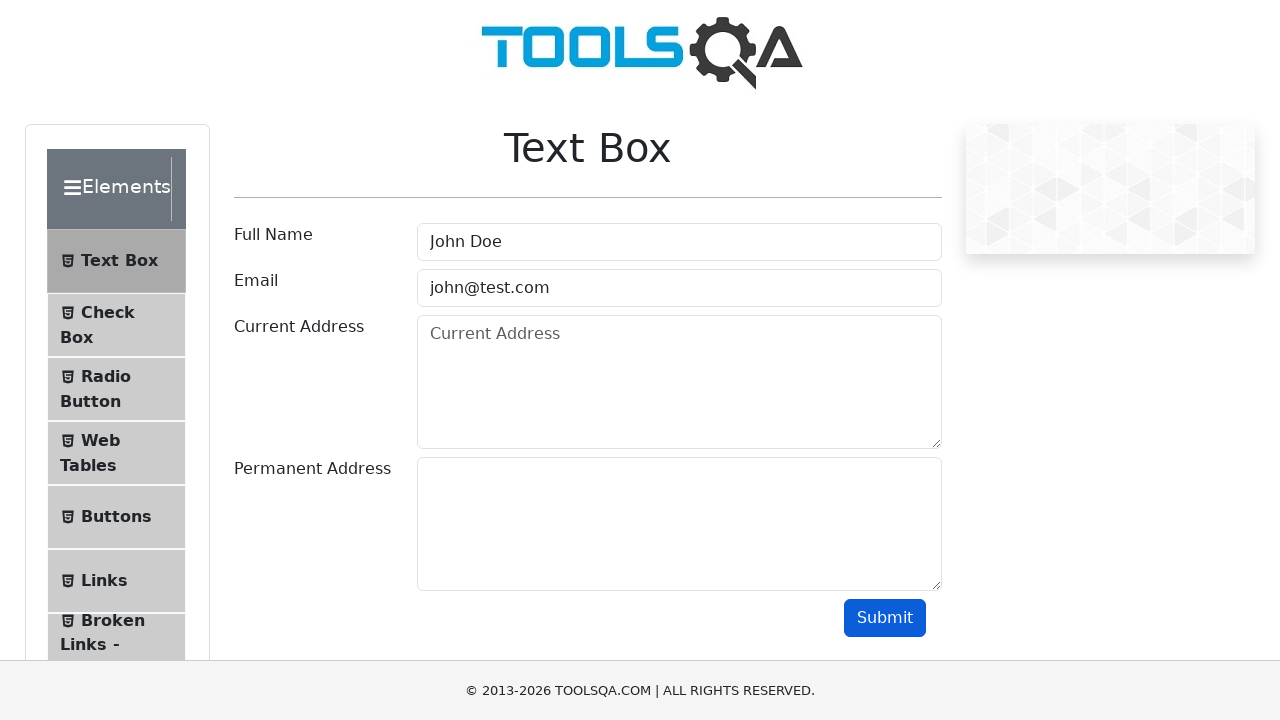